Changes the browser viewport size to 768x480 pixels

Starting URL: https://devexpress.github.io/testcafe/example/

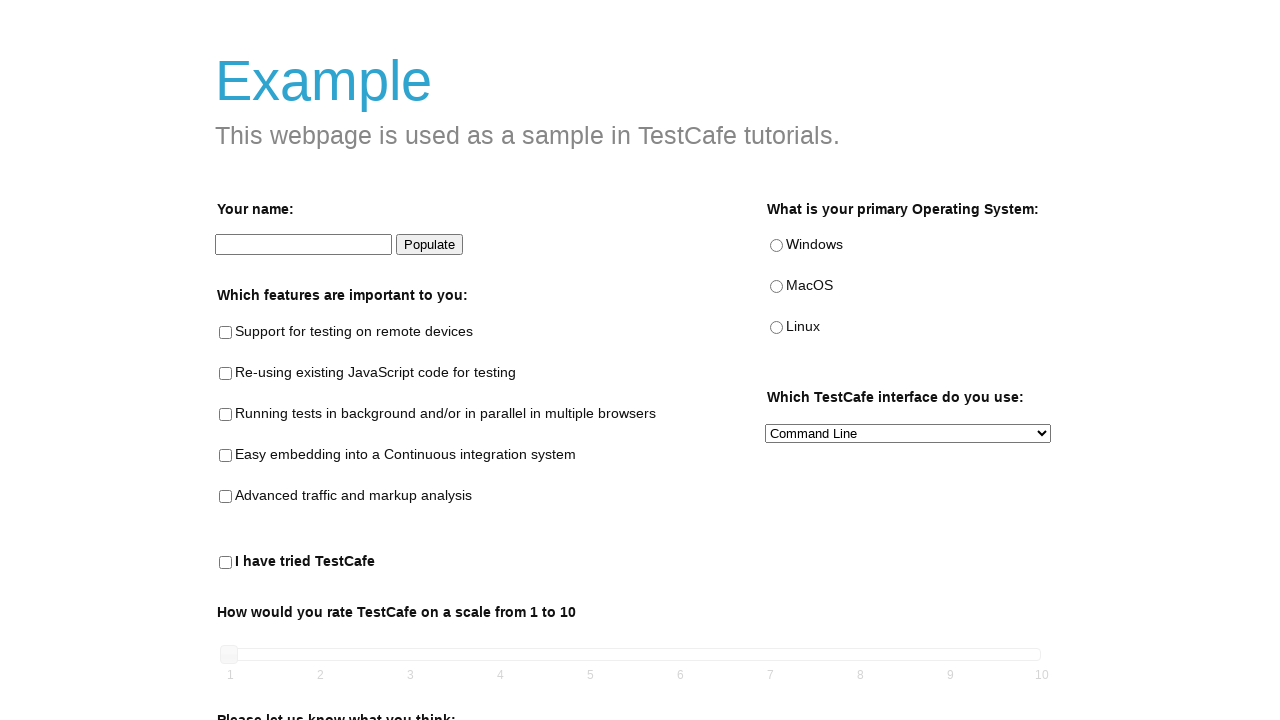

Changed browser viewport to 768x480 pixels
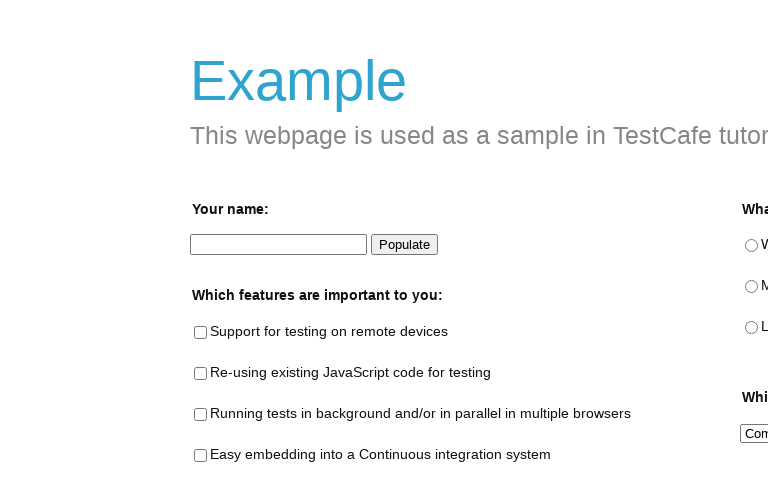

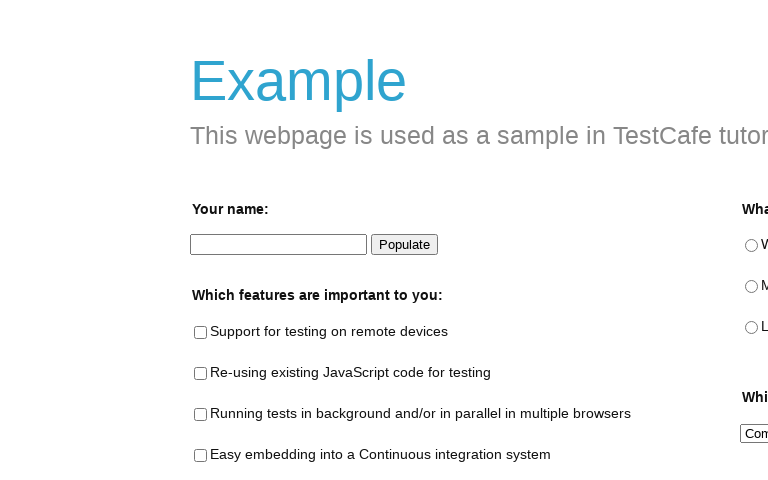